Tests hover functionality on the Hepsiburada website by moving the mouse over the "Moda" (Fashion) menu element to trigger a dropdown or hover effect

Starting URL: https://www.hepsiburada.com/

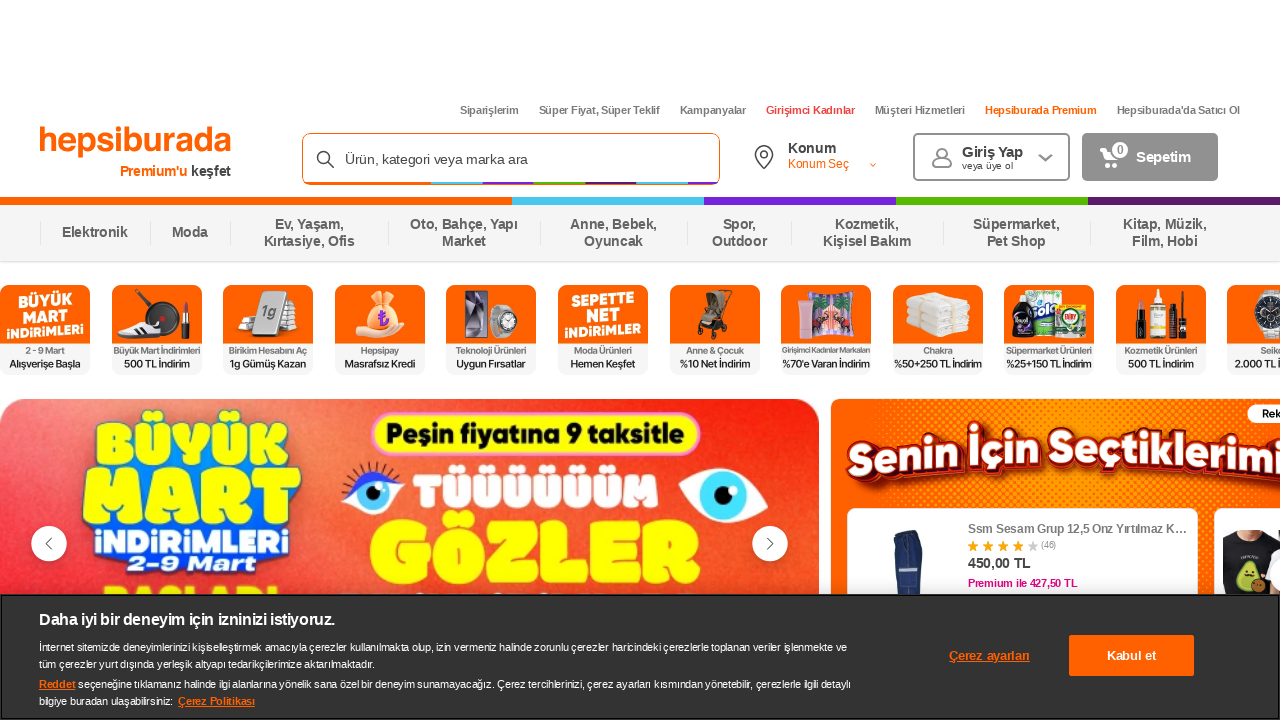

Navigated to Hepsiburada homepage
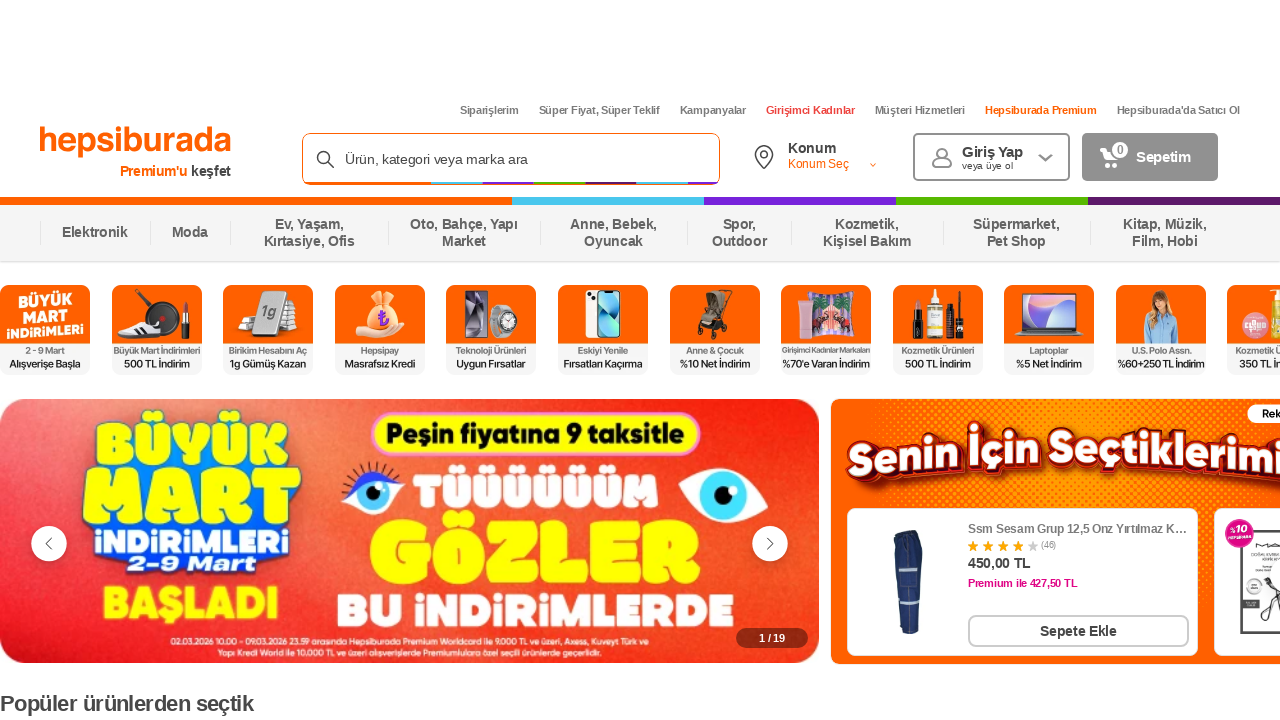

Hovered over 'Moda' (Fashion) menu element to trigger dropdown at (190, 233) on xpath=//span[text()='Moda']
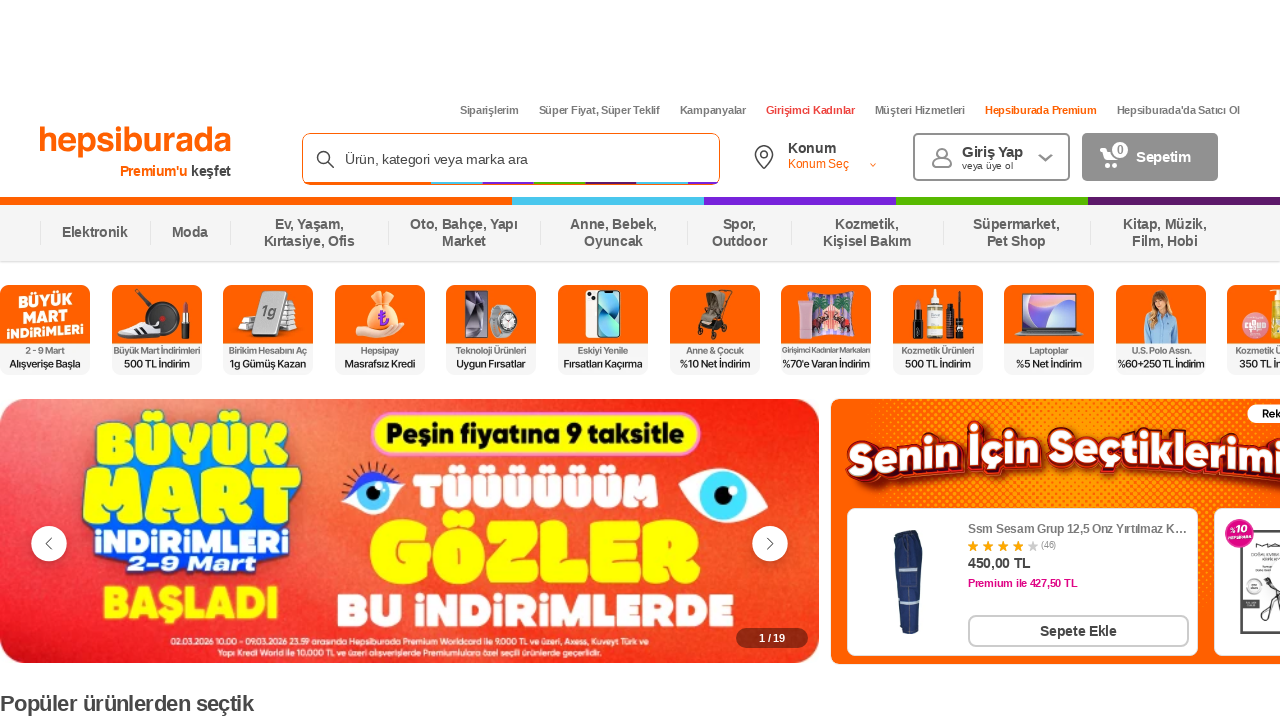

Waited 1 second to observe hover effect
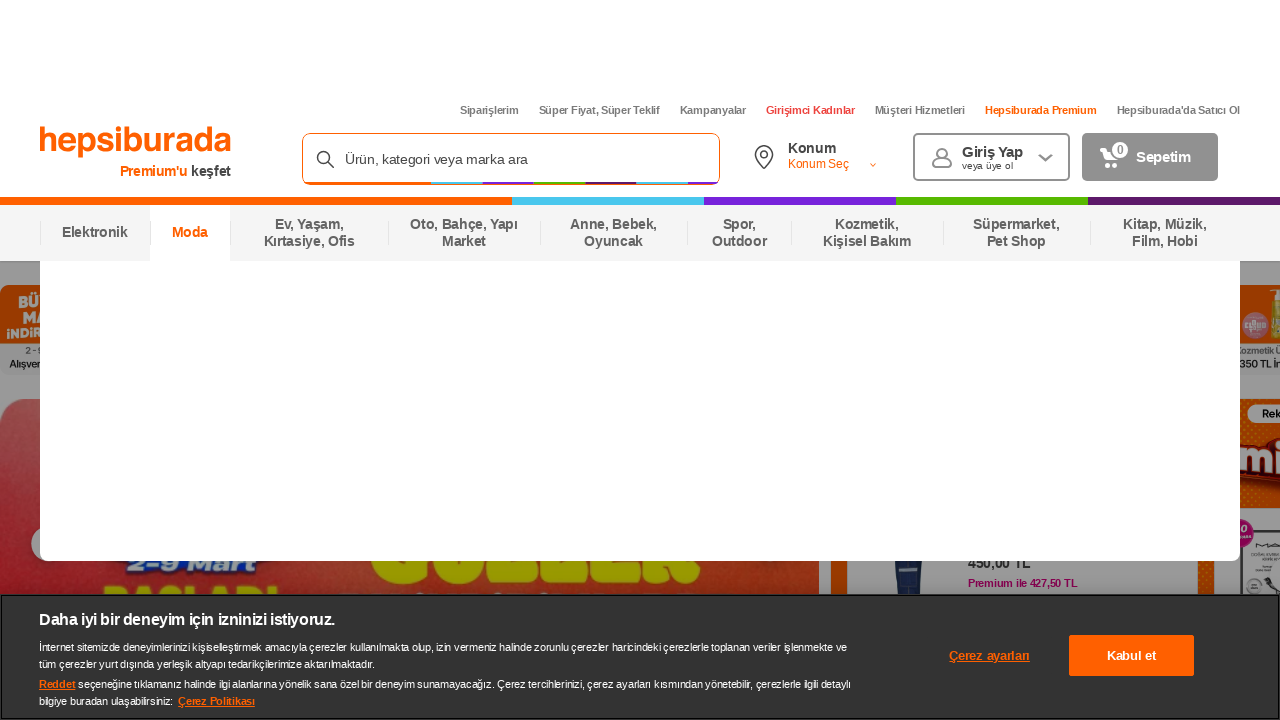

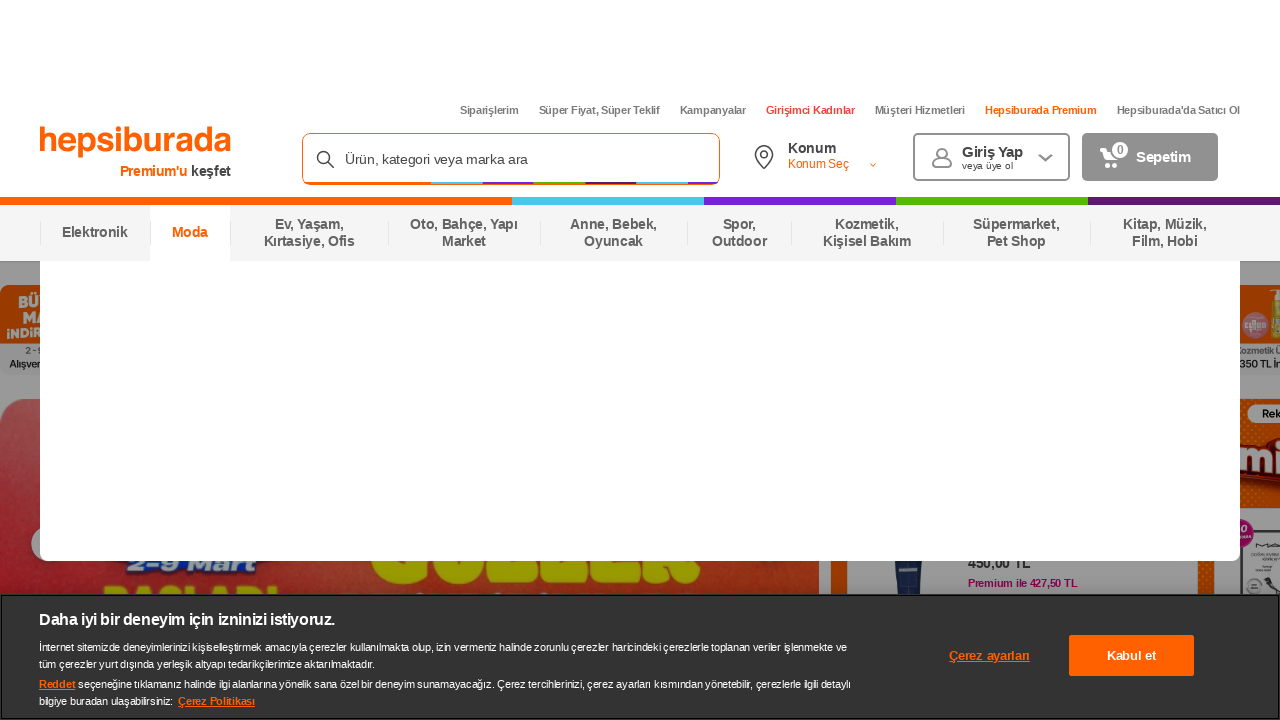